Tests navigation menu by clicking through multiple links on the page

Starting URL: https://the-internet.herokuapp.com/disappearing_elements

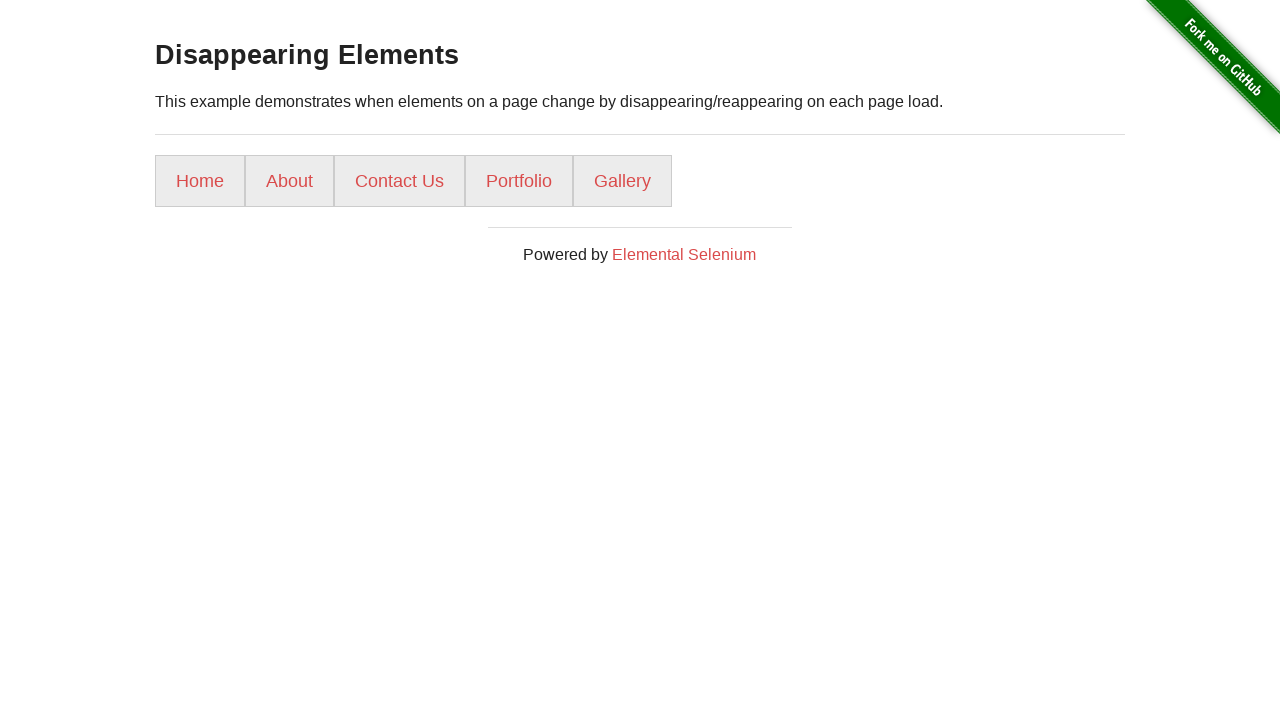

Clicked home link in navigation menu at (200, 181) on li:nth-child(1) a
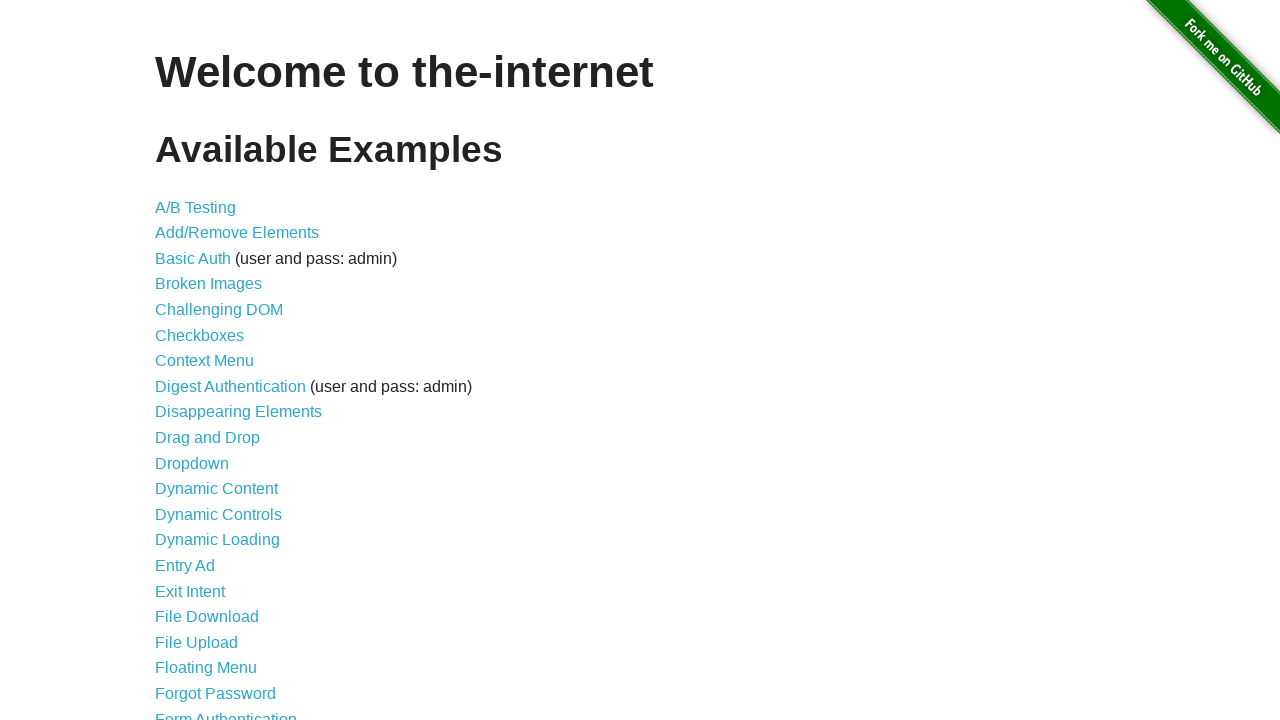

Navigated back to disappearing elements page
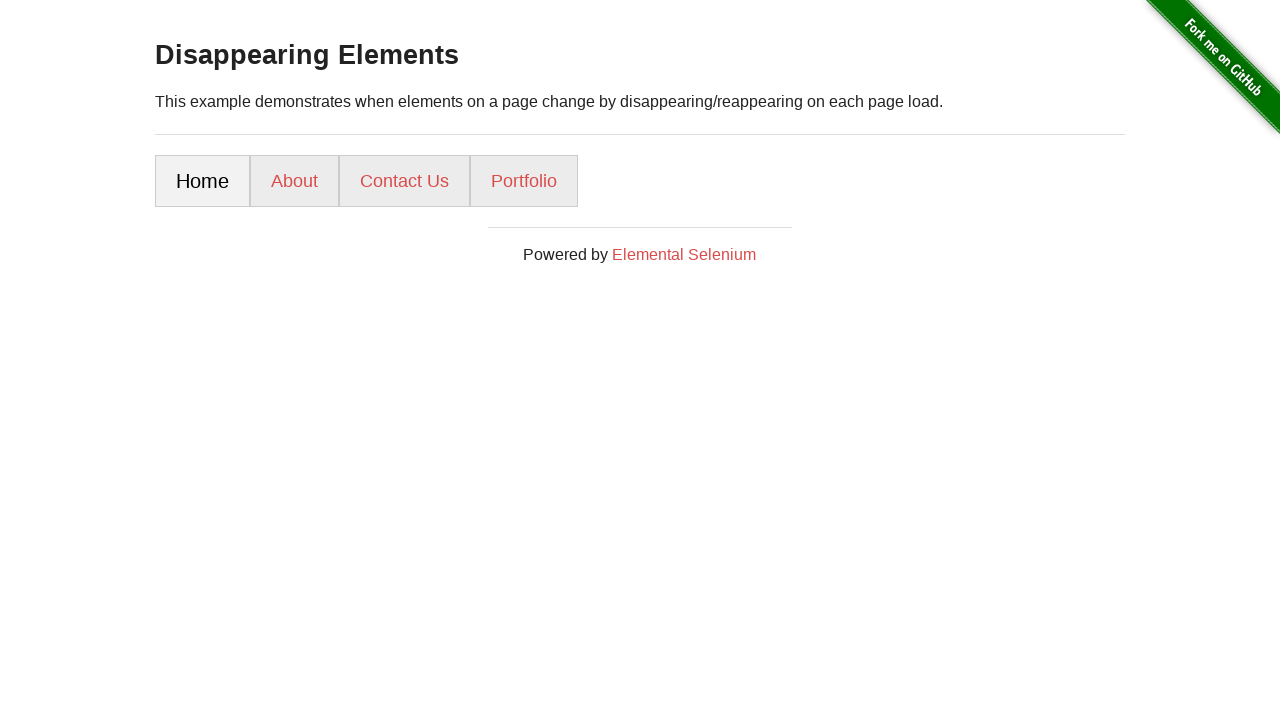

Clicked about link in navigation menu at (294, 181) on li:nth-child(2) a
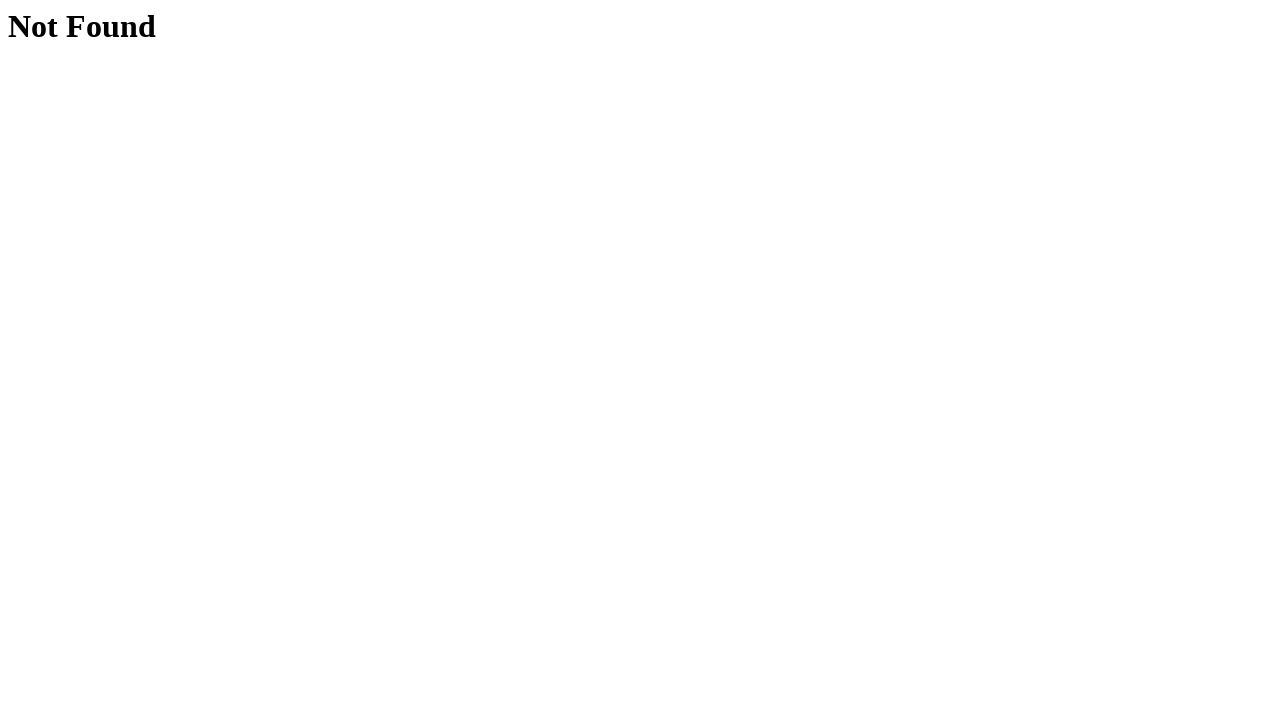

Navigated back to disappearing elements page
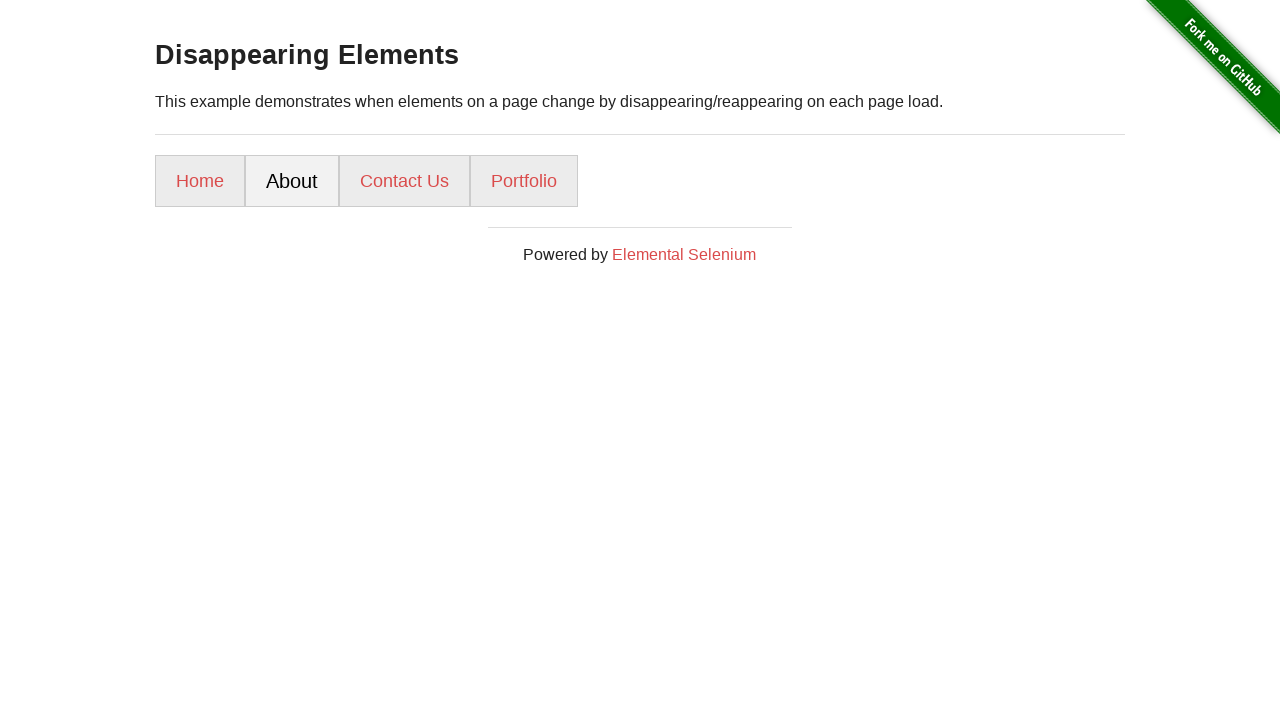

Clicked contact us link in navigation menu at (404, 181) on li:nth-child(3) a
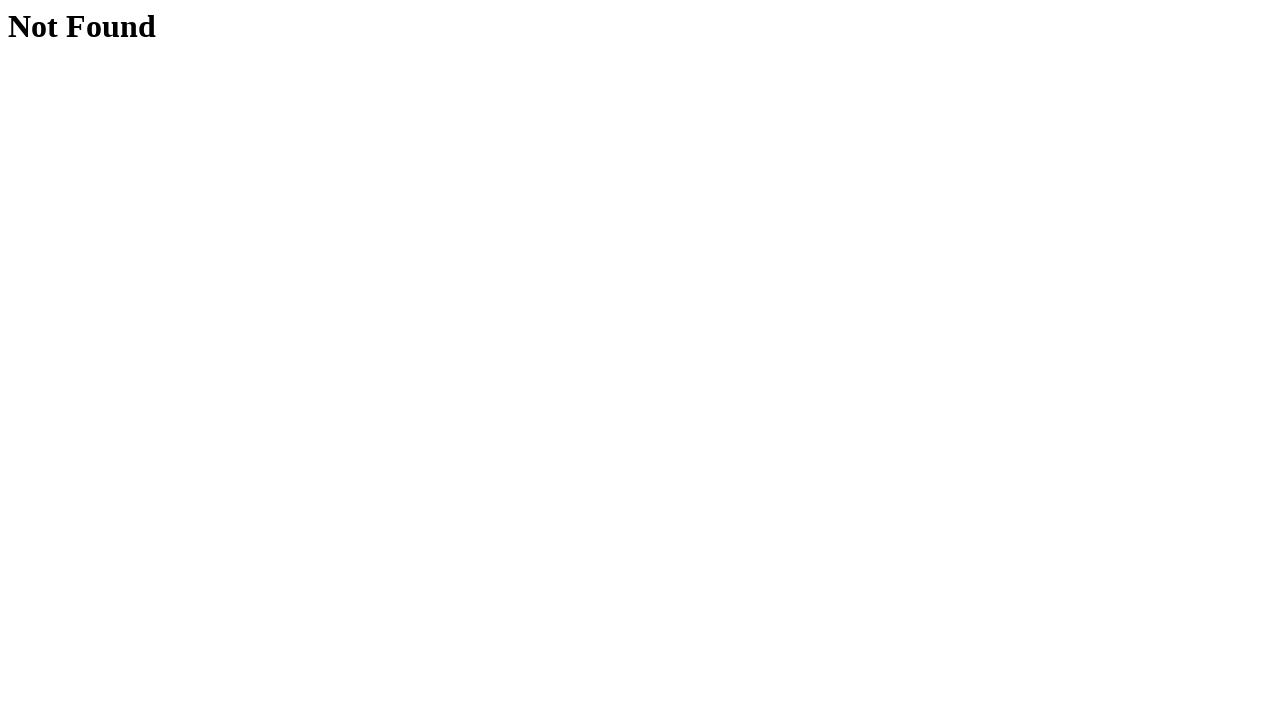

Navigated back to disappearing elements page
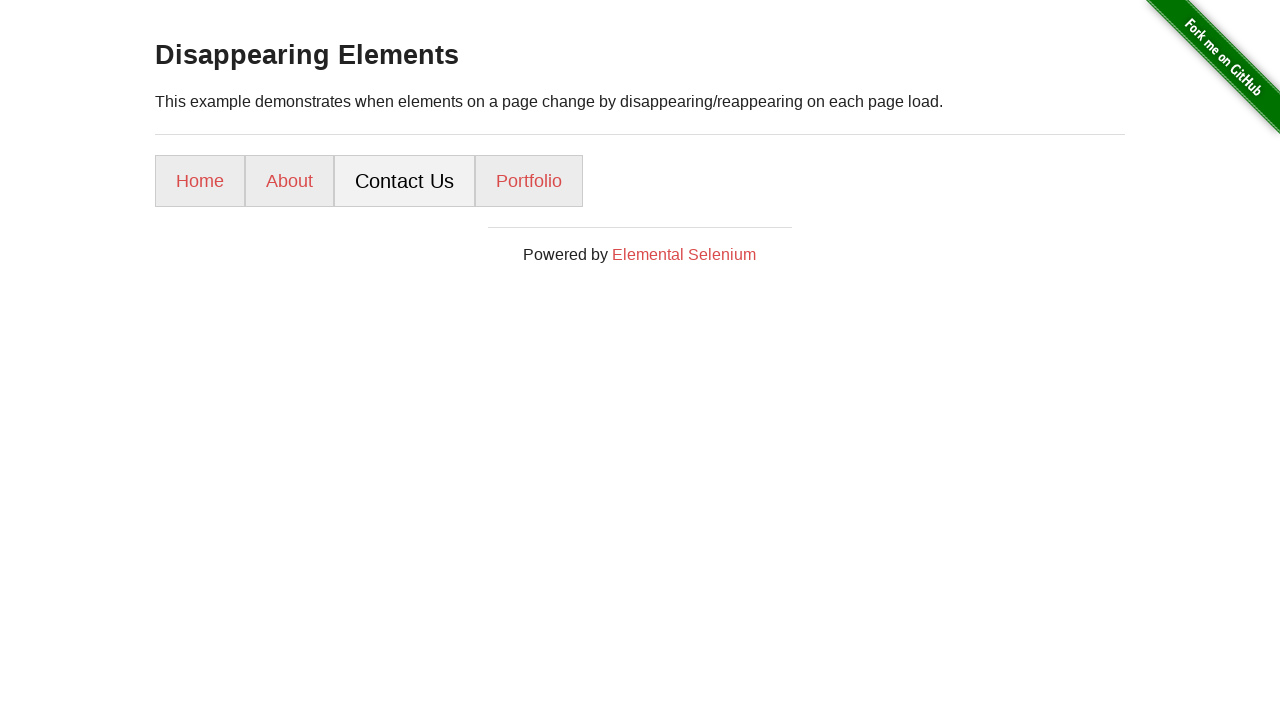

Clicked portfolio link in navigation menu at (529, 181) on li:nth-child(4) a
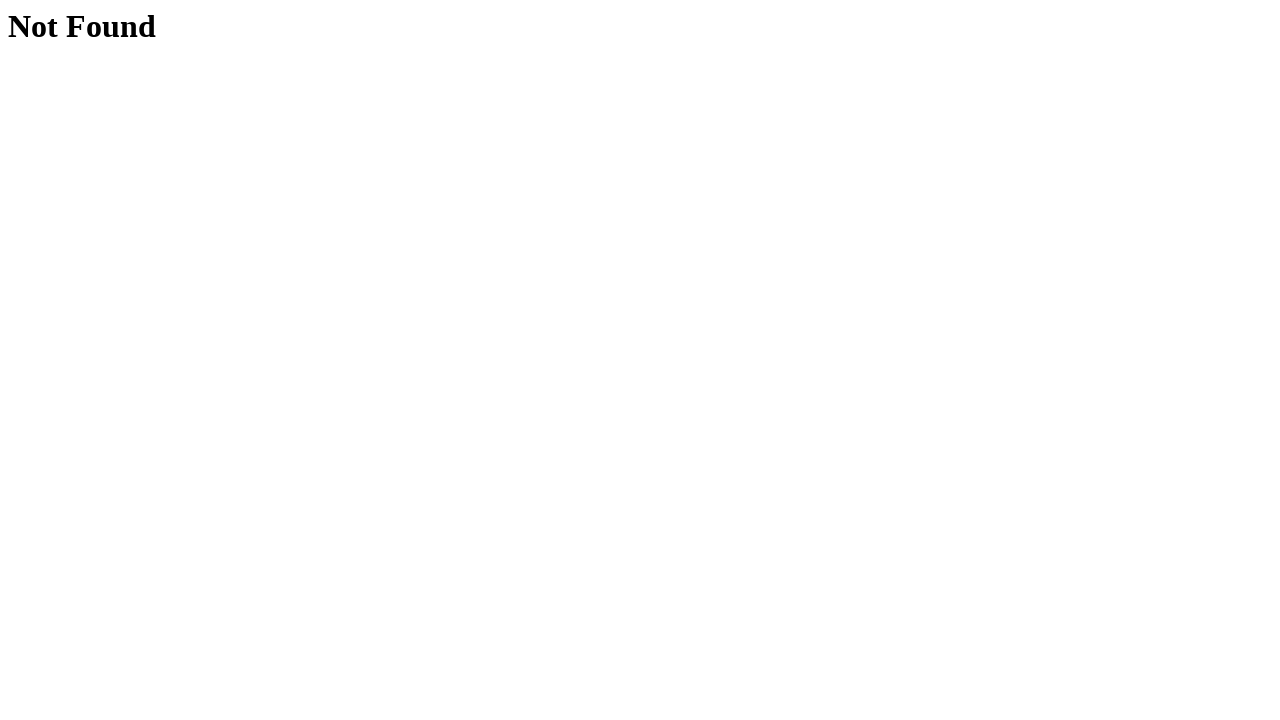

Navigated back to disappearing elements page
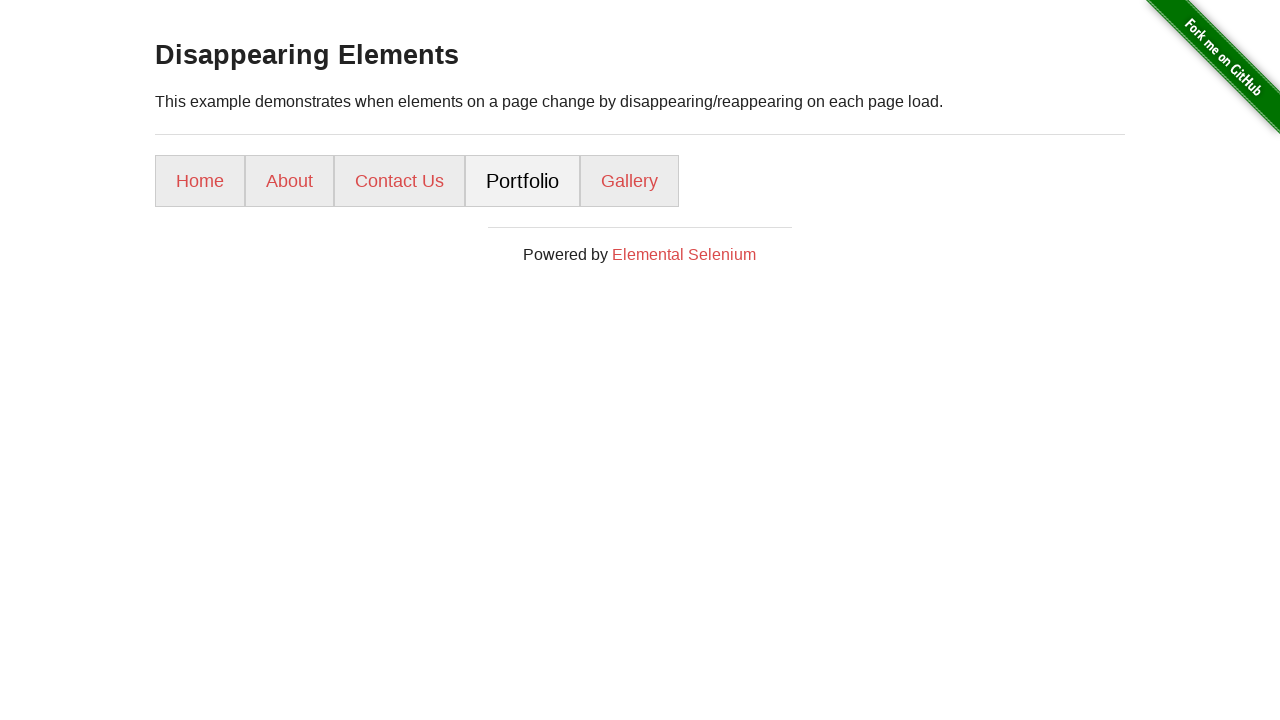

Clicked contact us link again in navigation menu at (400, 181) on li:nth-child(3) a
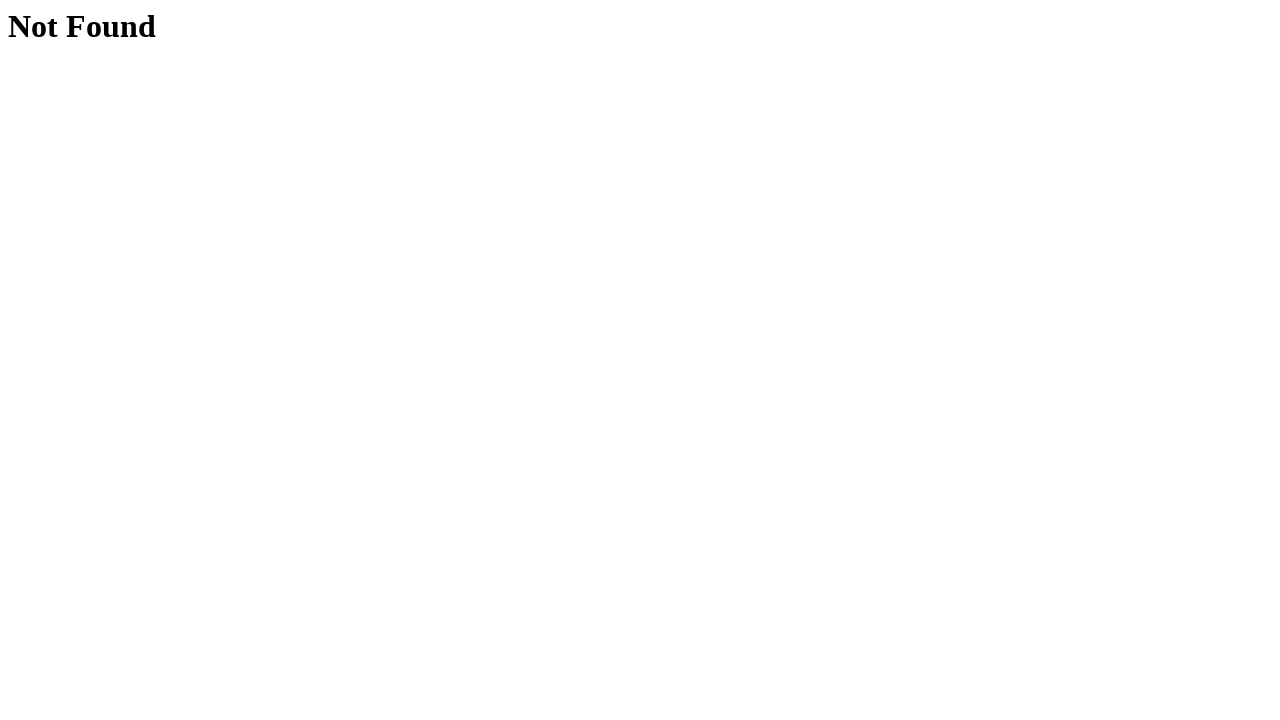

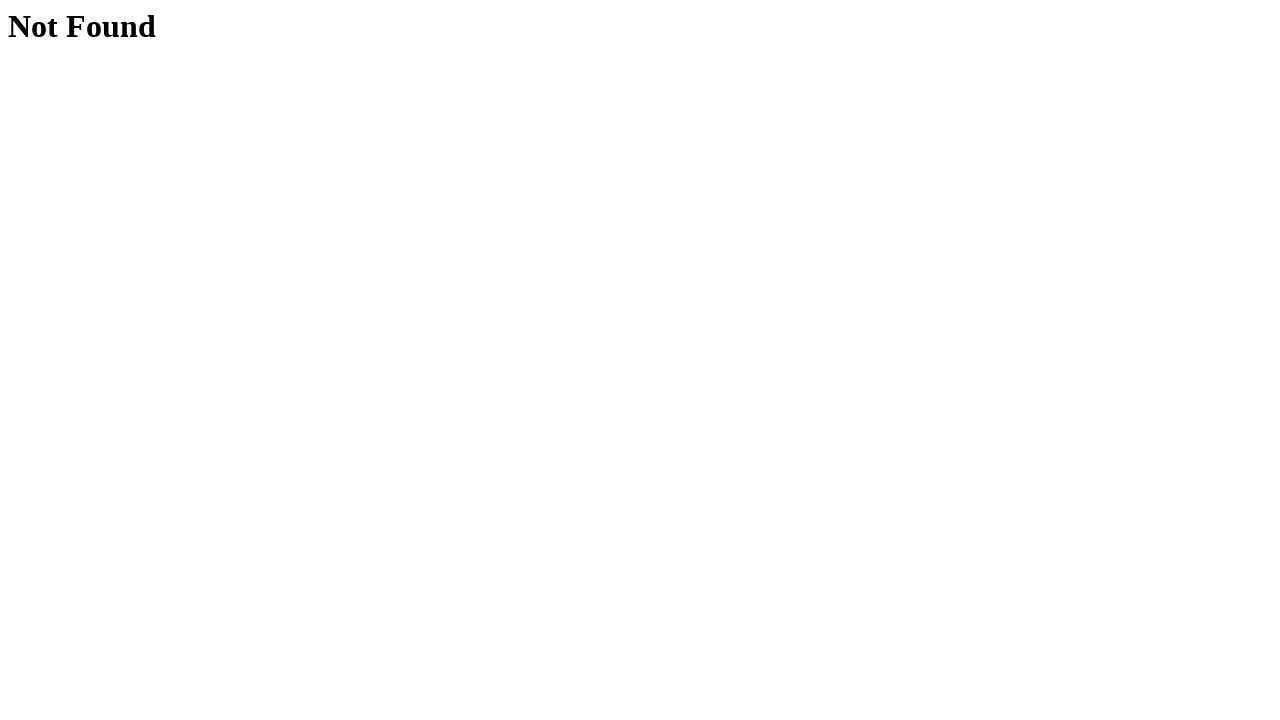